Tests a sample to-do app by clicking checkboxes to mark items as complete, entering a new to-do item in the text field, clicking the add button, and verifying the new item appears in the list.

Starting URL: https://lambdatest.github.io/sample-todo-app/

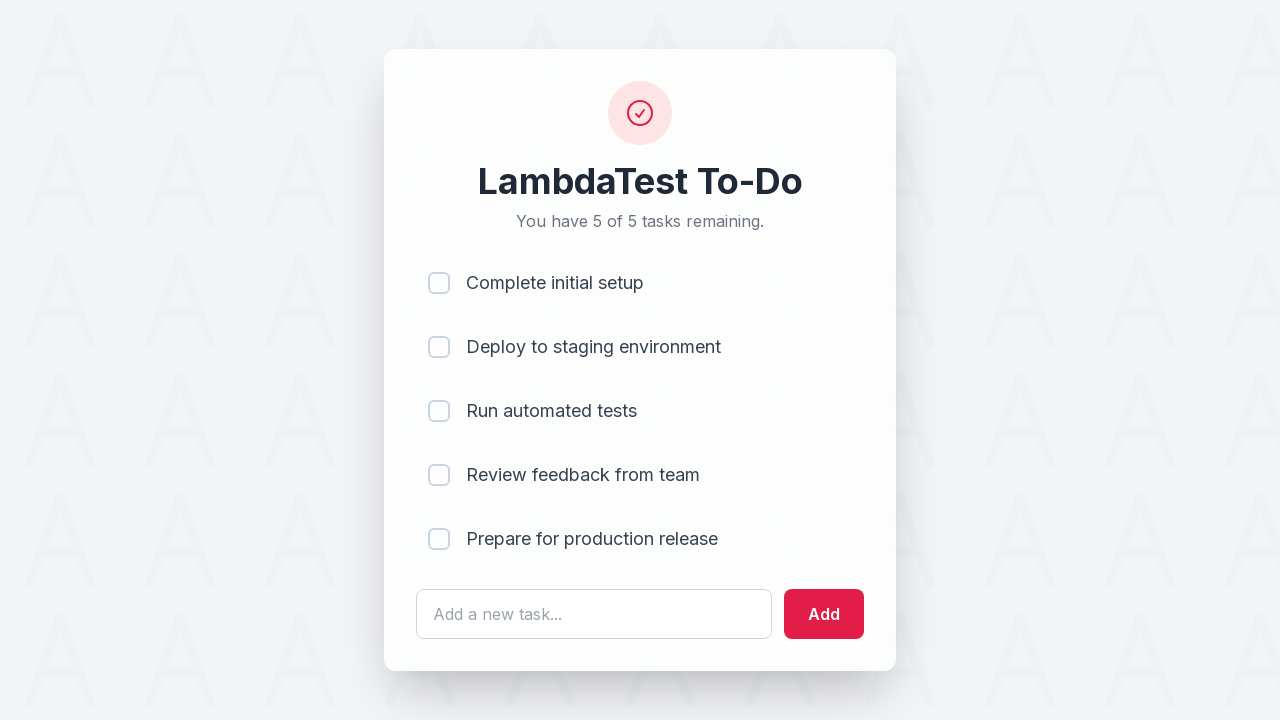

Set viewport size to 1920x1080
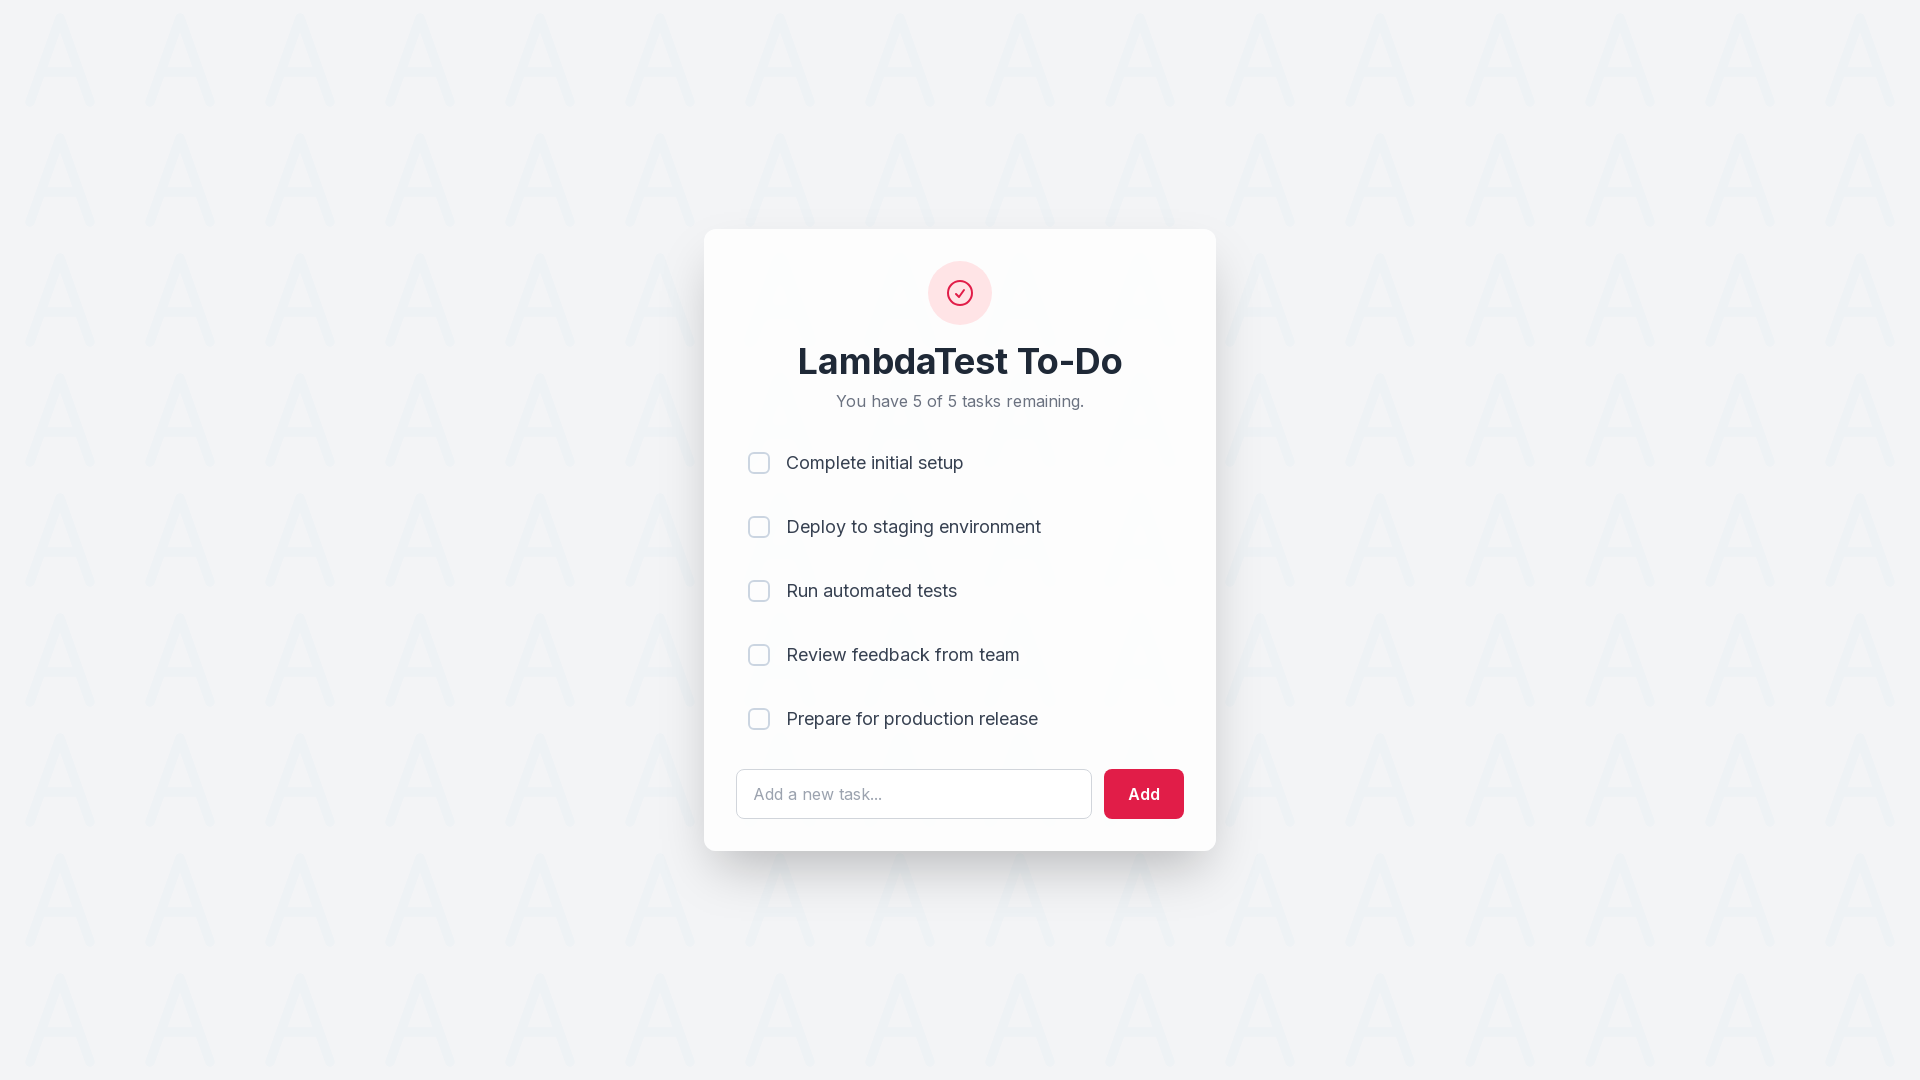

Clicked first to-do item checkbox to mark as complete at (759, 463) on ul.list-unstyled > li:nth-of-type(1) > input[type='checkbox']
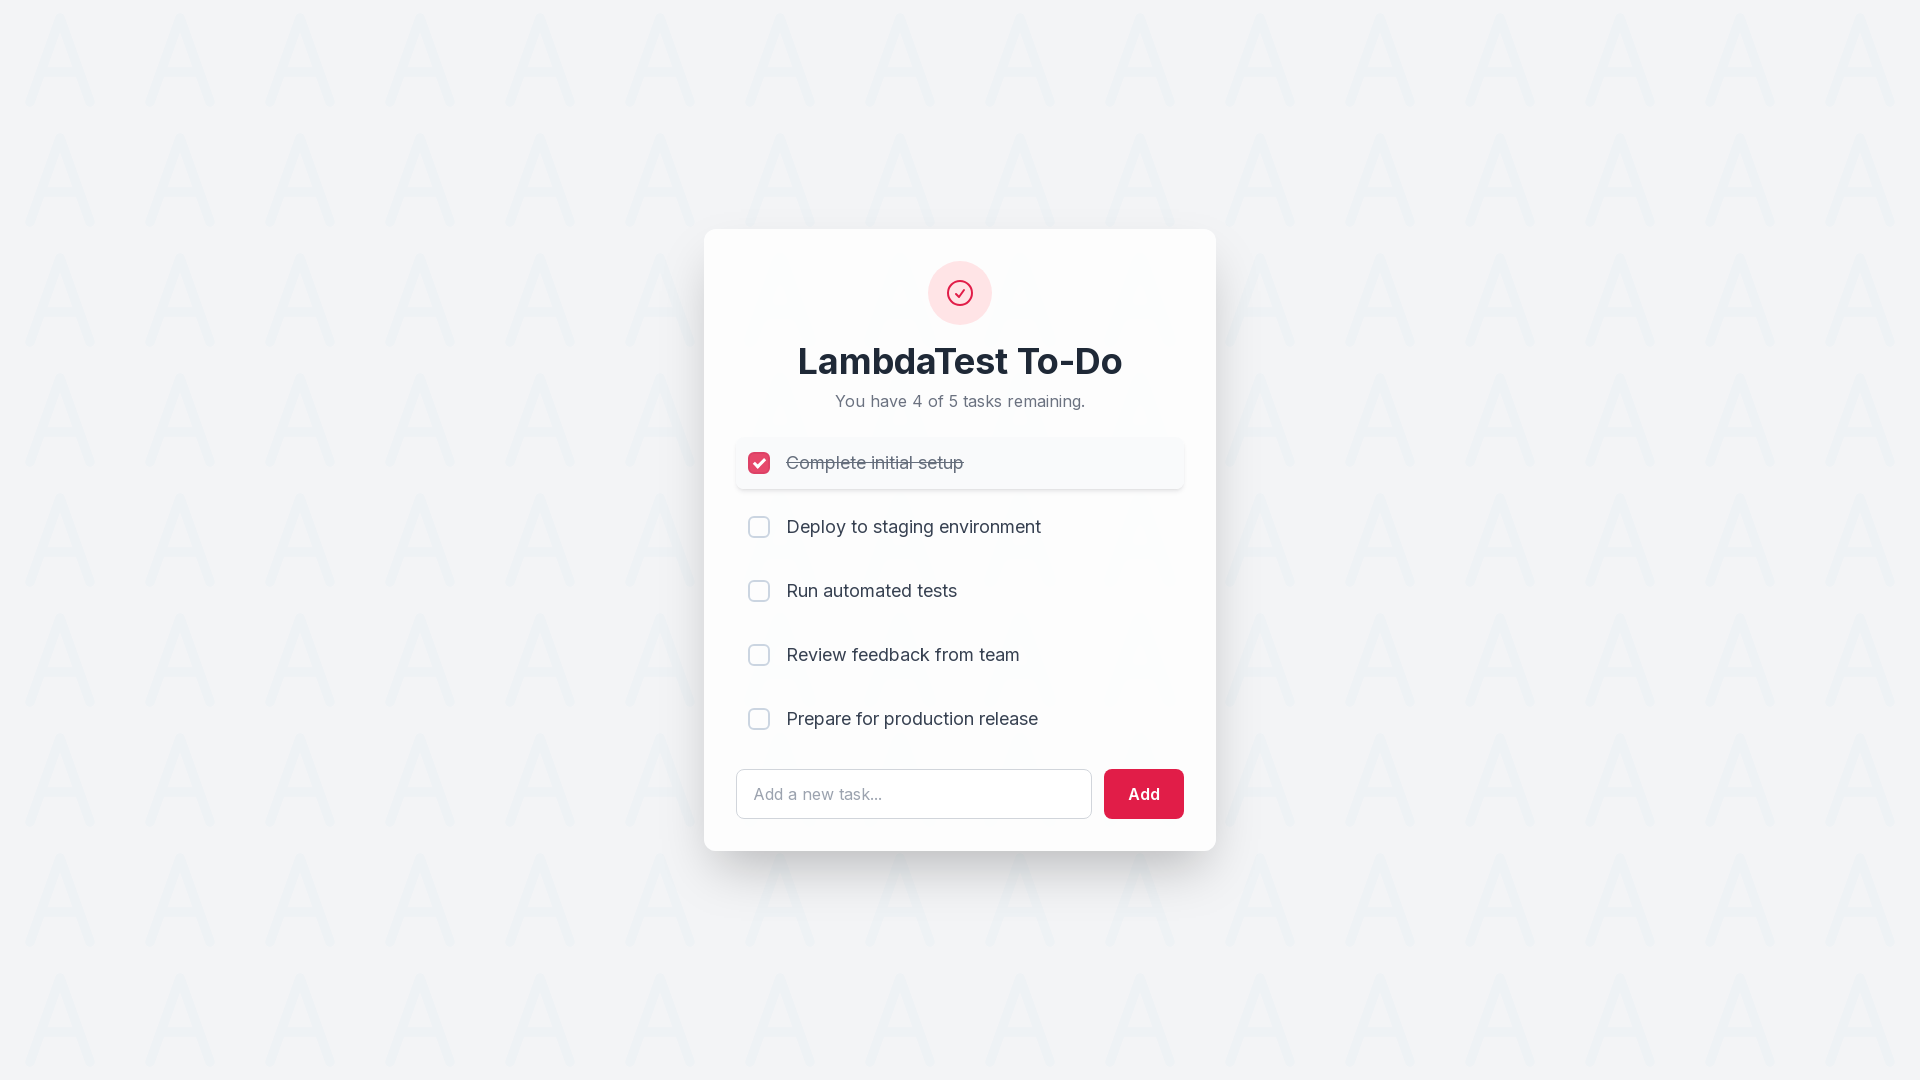

Clicked second to-do item checkbox to mark as complete at (759, 527) on input[name='li2']
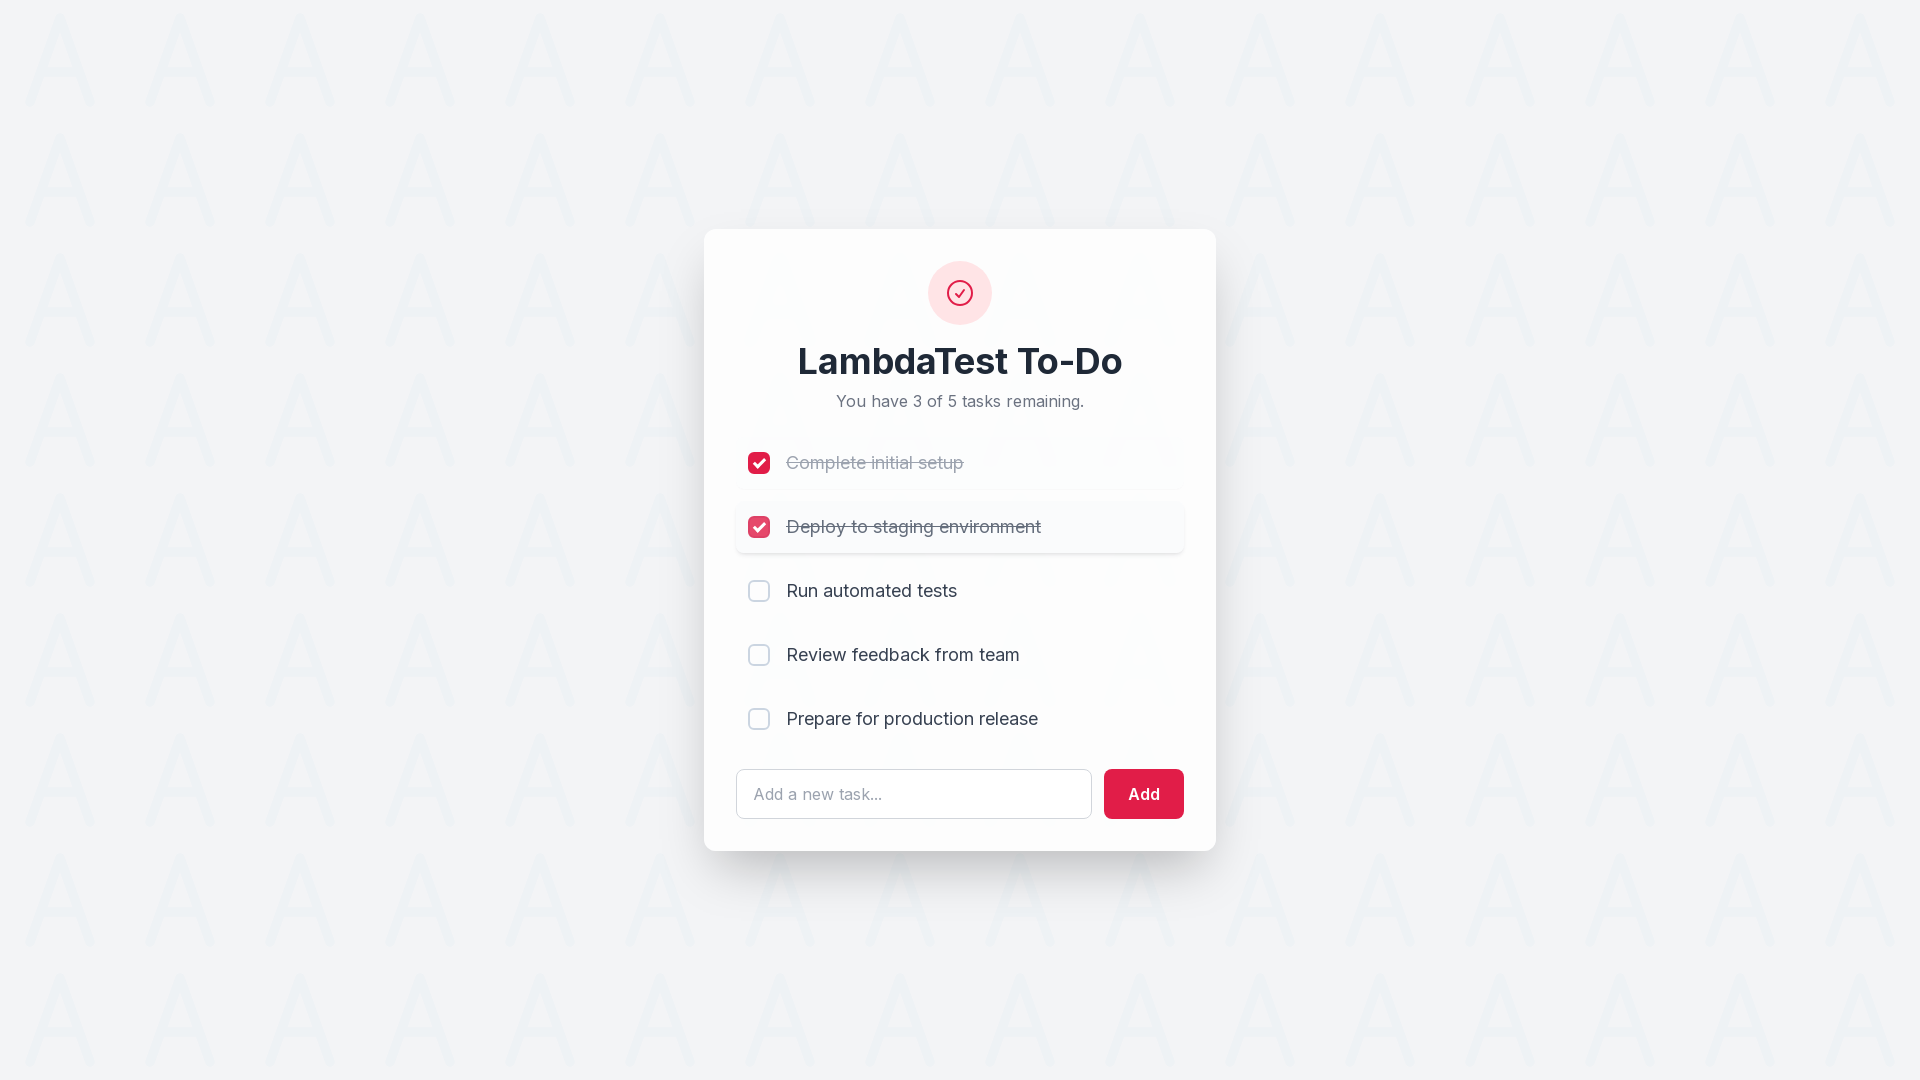

Verified page title is 'Modern To-Do App | LambdaTest'
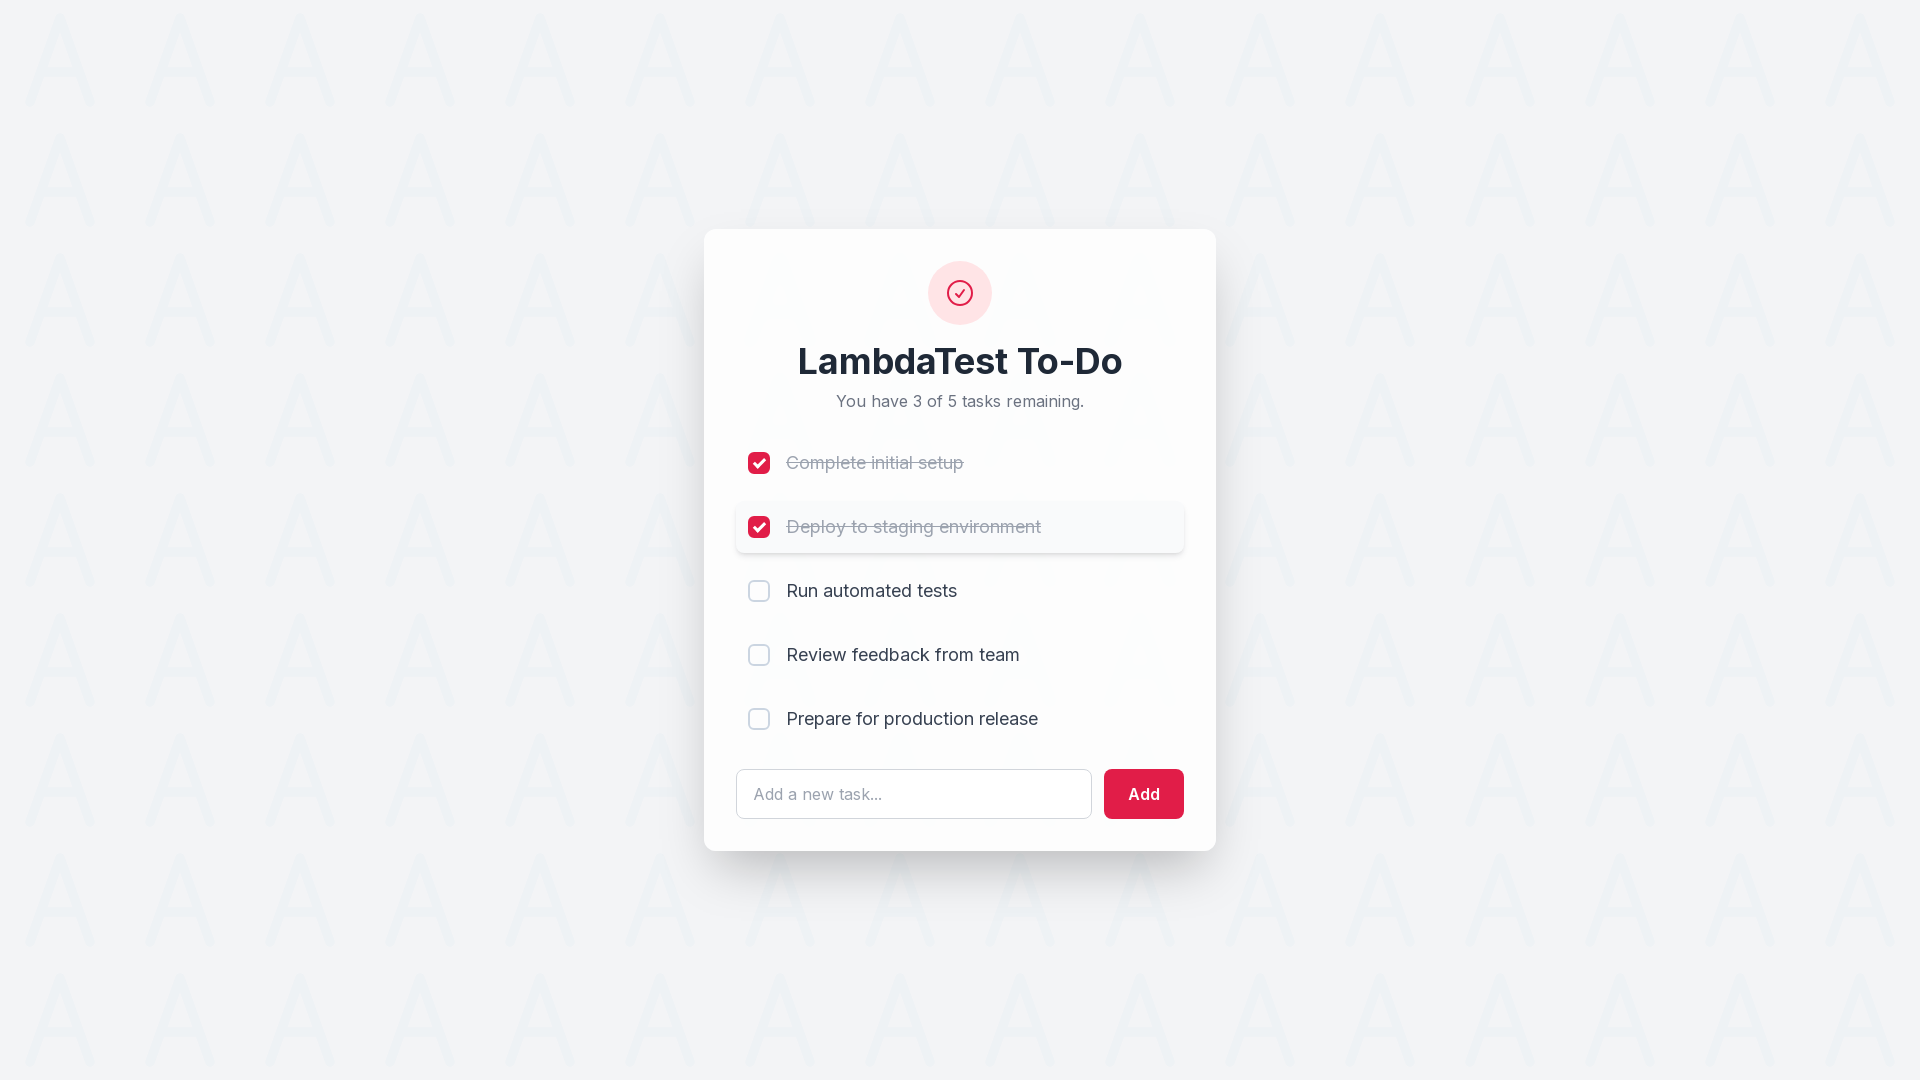

Filled text field with new to-do item: 'Happy Testing at LambdaTest' on input[ng-model='sampleList.sampletodoText']
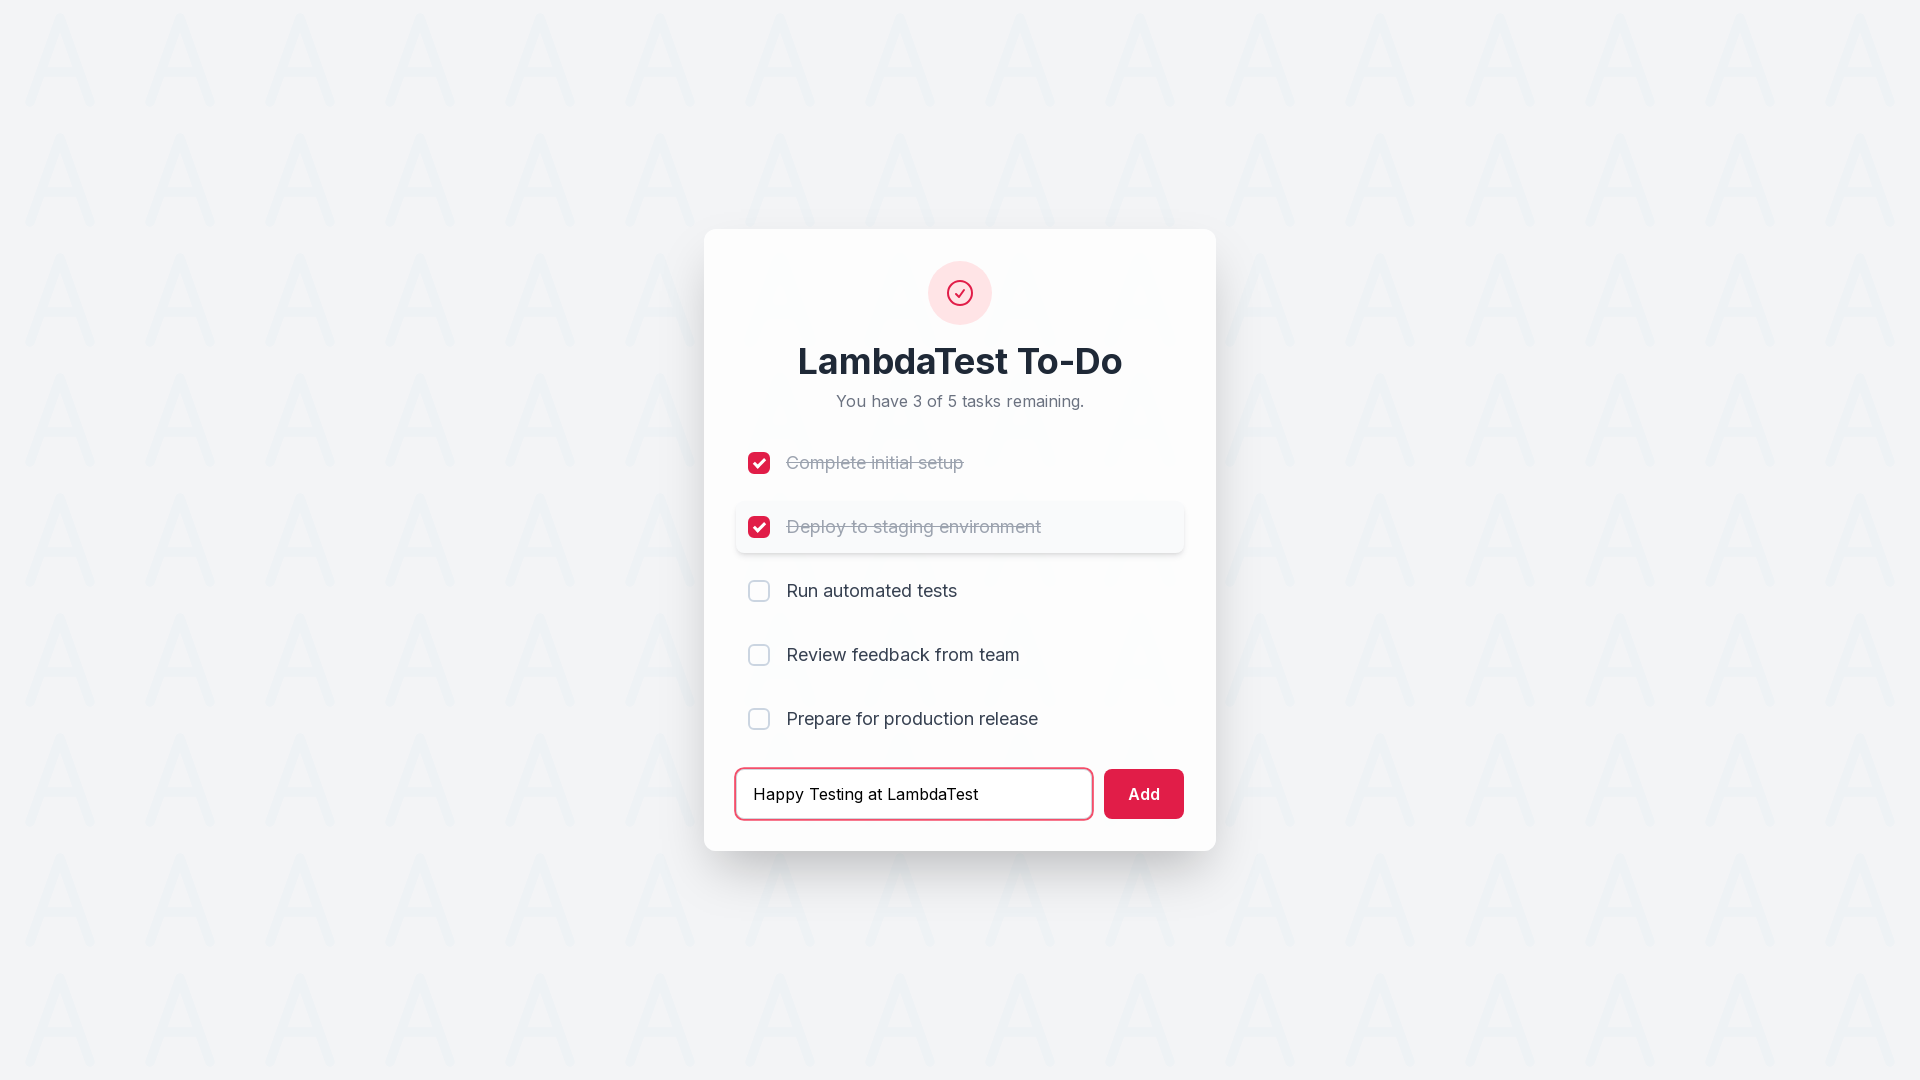

Clicked Add button to submit new to-do item at (1144, 794) on #addbutton
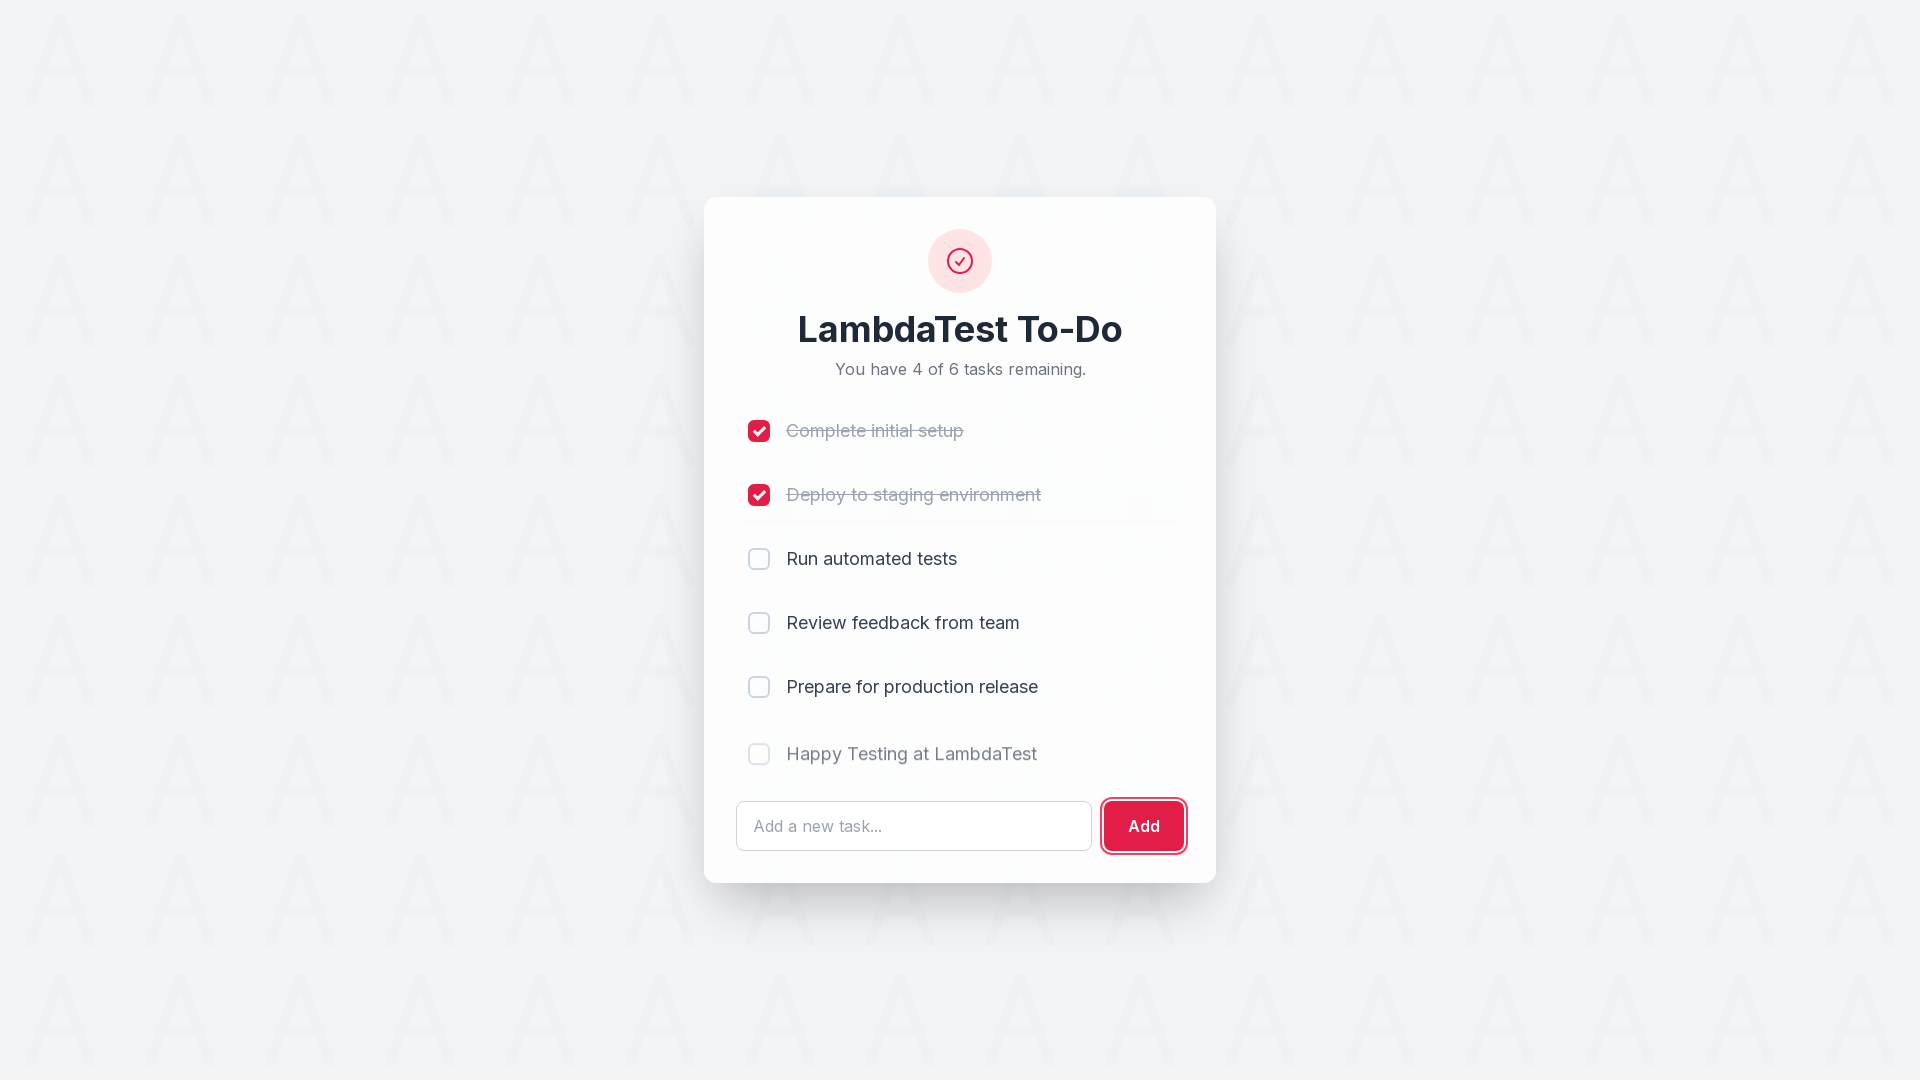

Verified new to-do item 'Happy Testing at LambdaTest' appears in the list
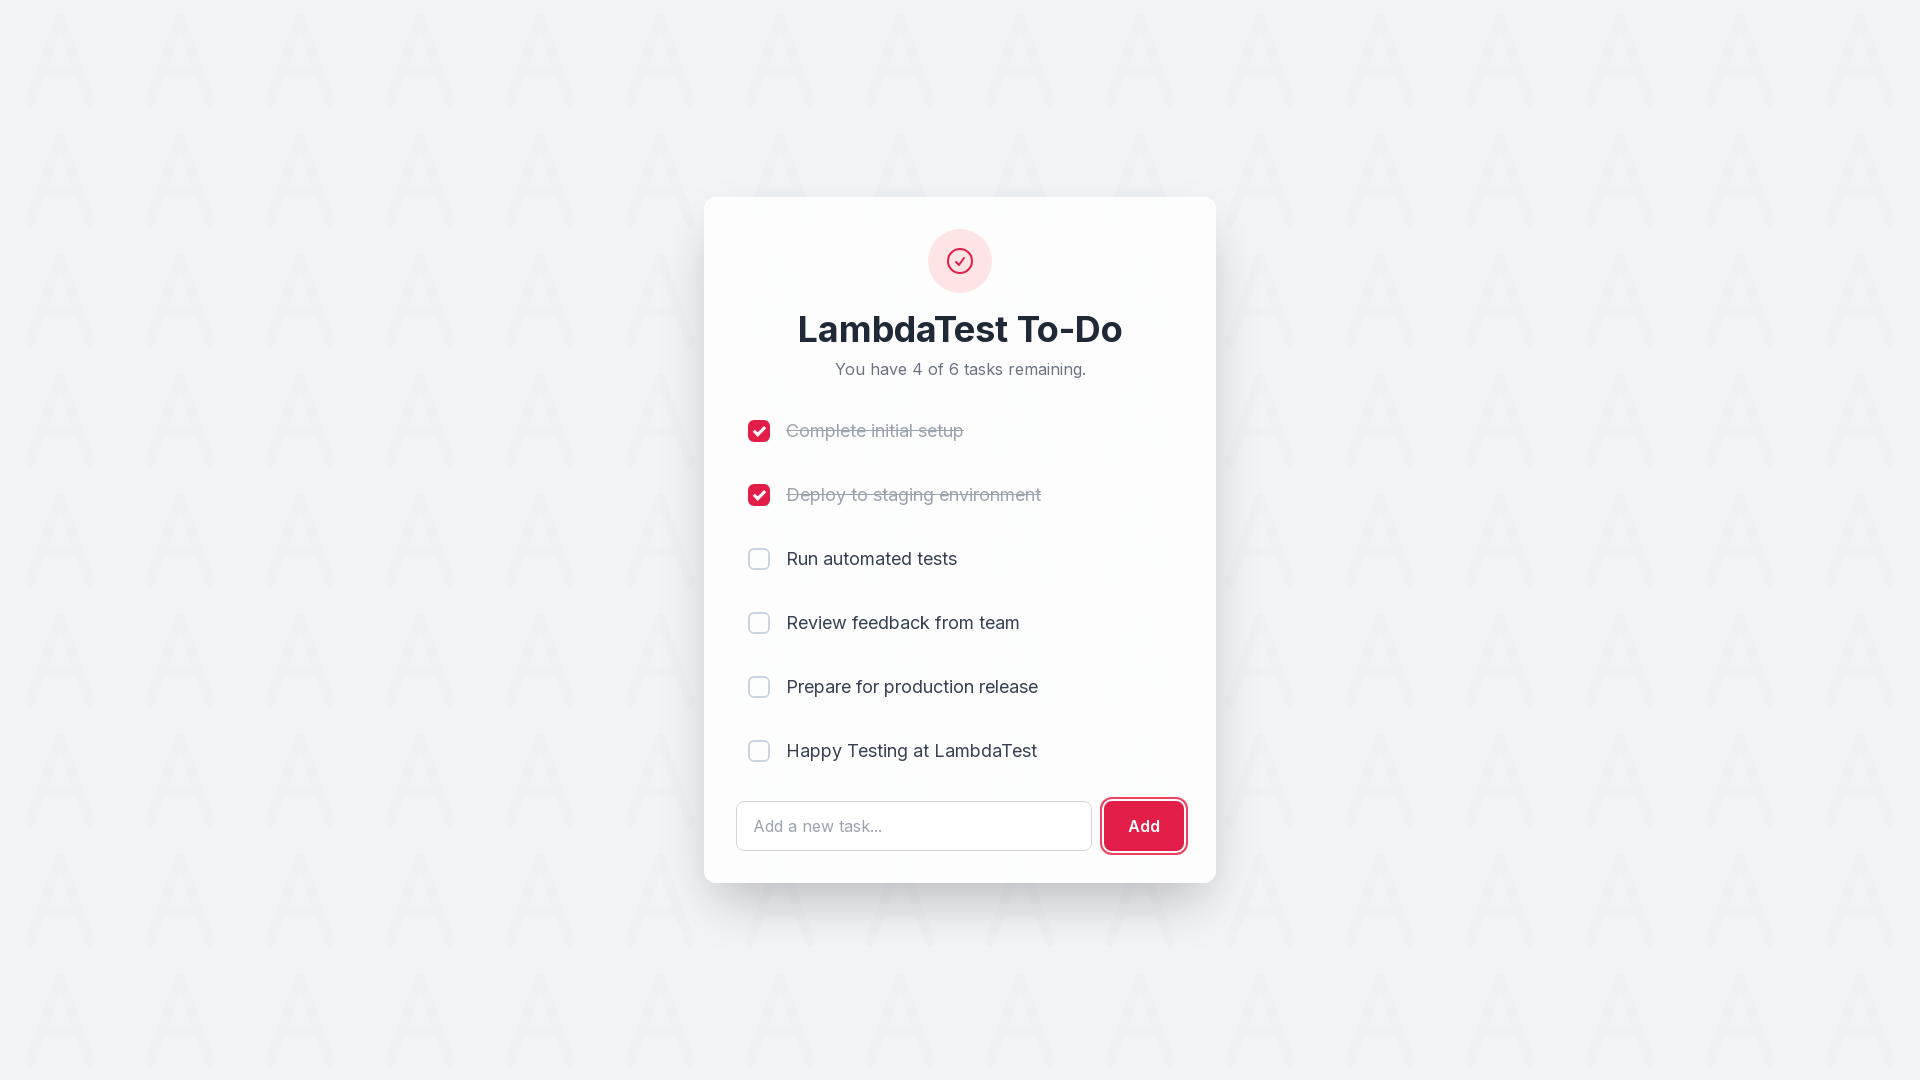

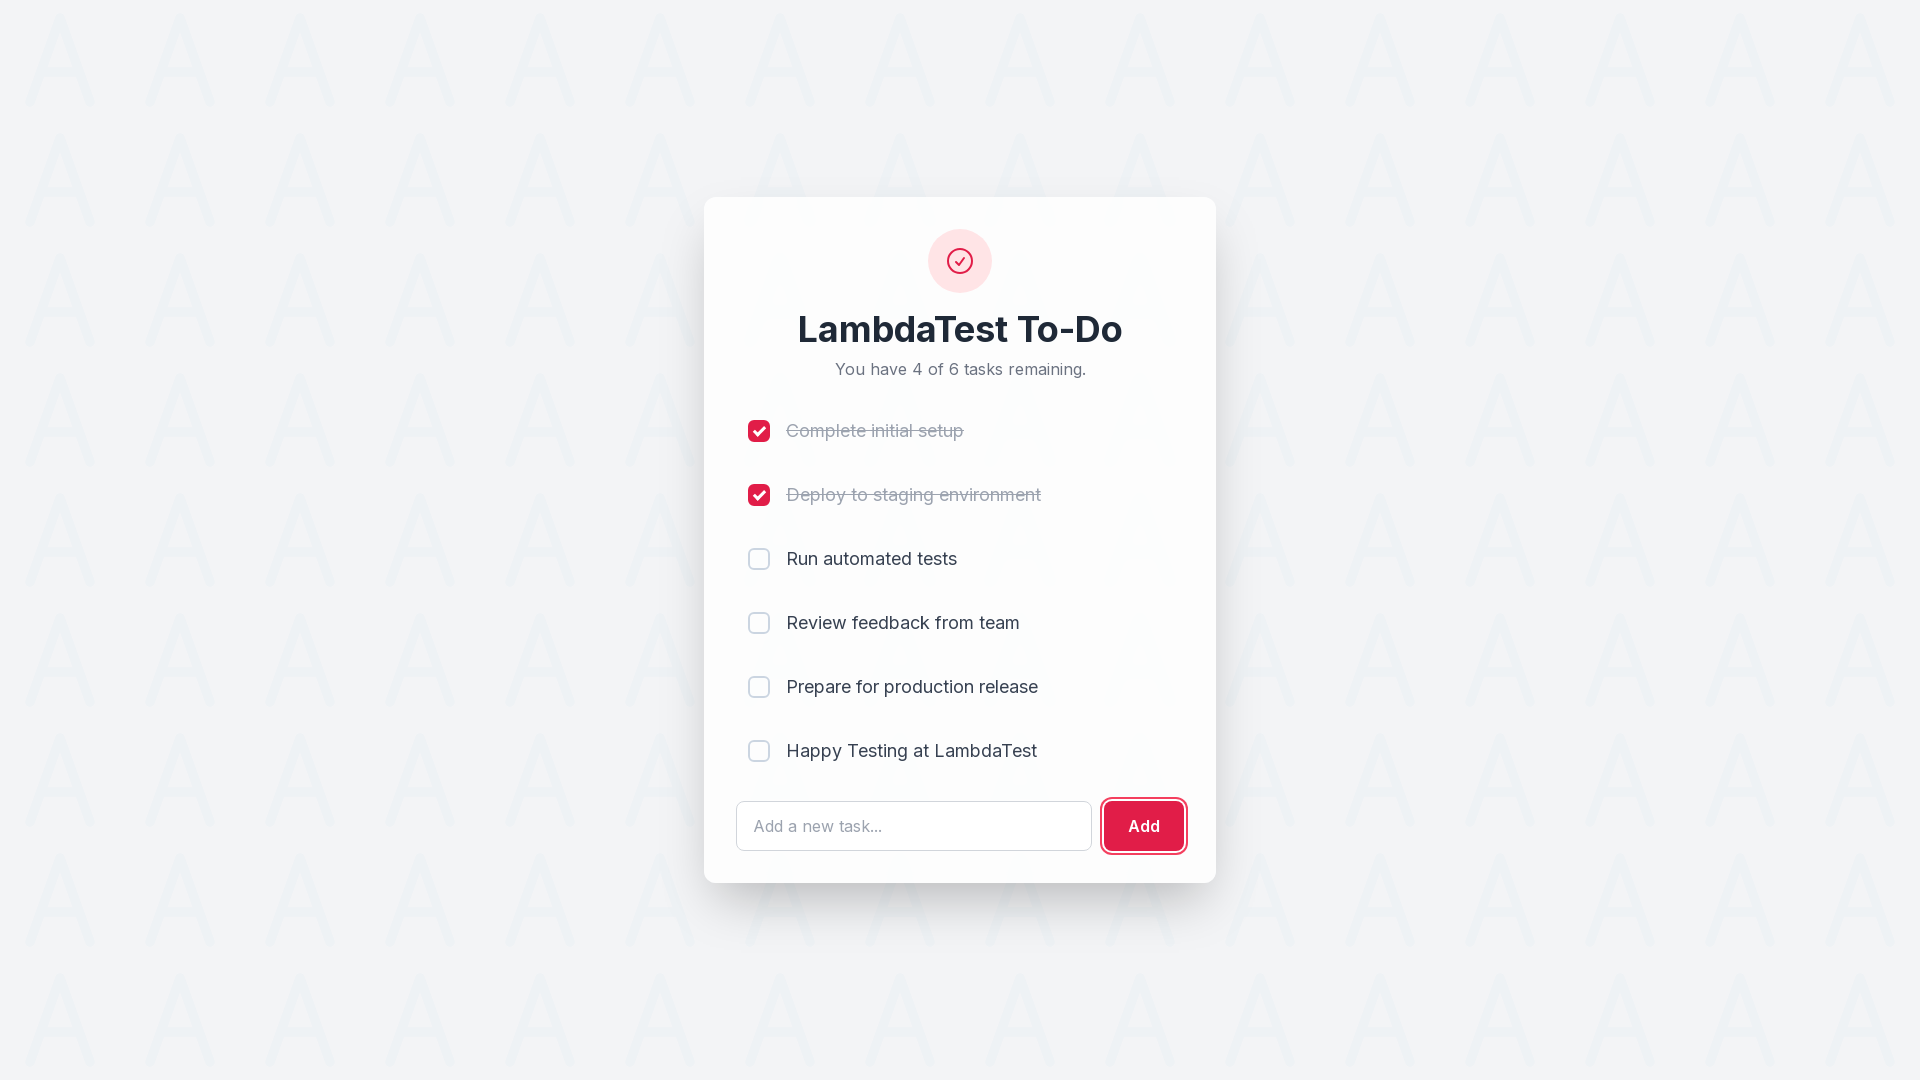